Simple navigation test that loads the O2.pl Polish portal website and verifies the page loads.

Starting URL: http://www.o2.pl

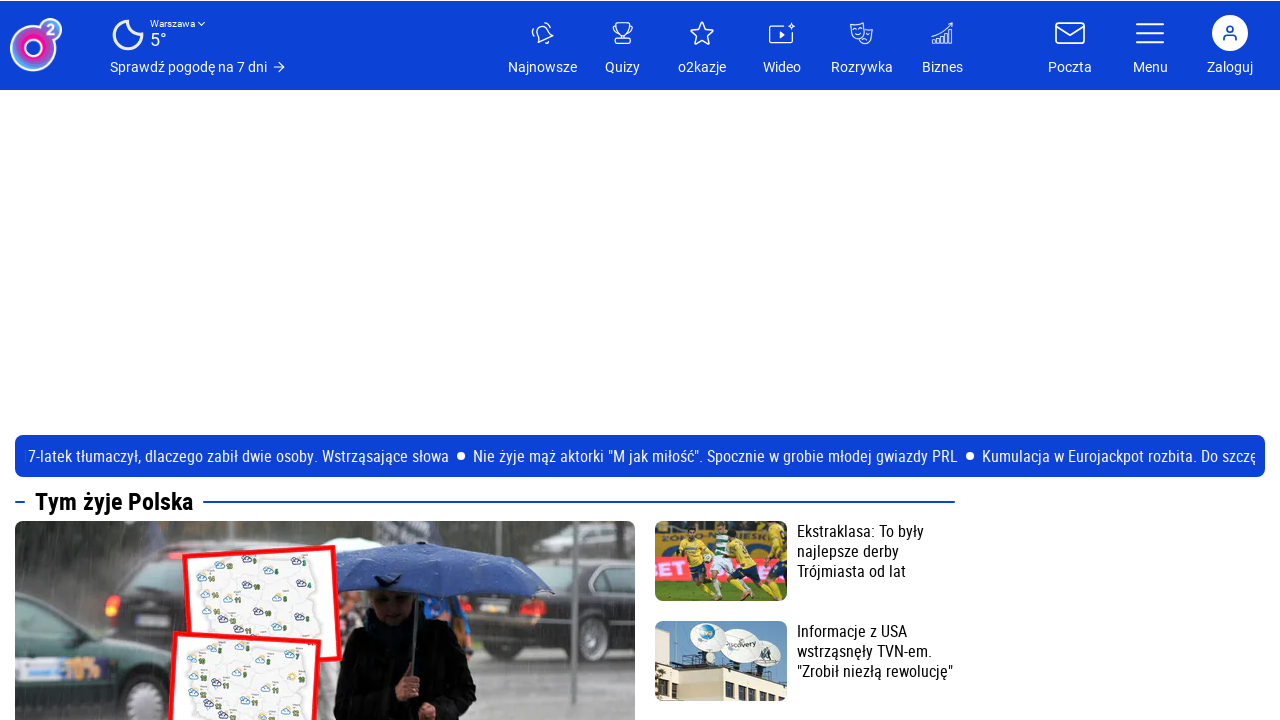

O2.pl portal page loaded (domcontentloaded state reached)
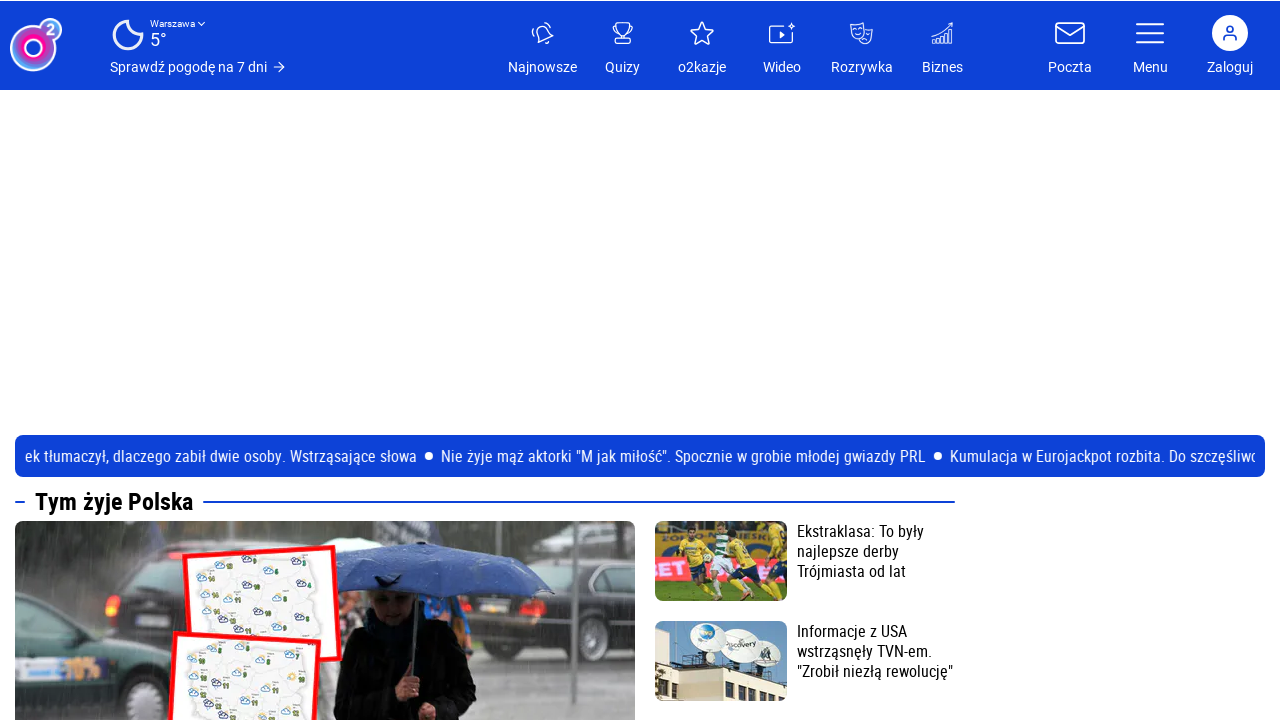

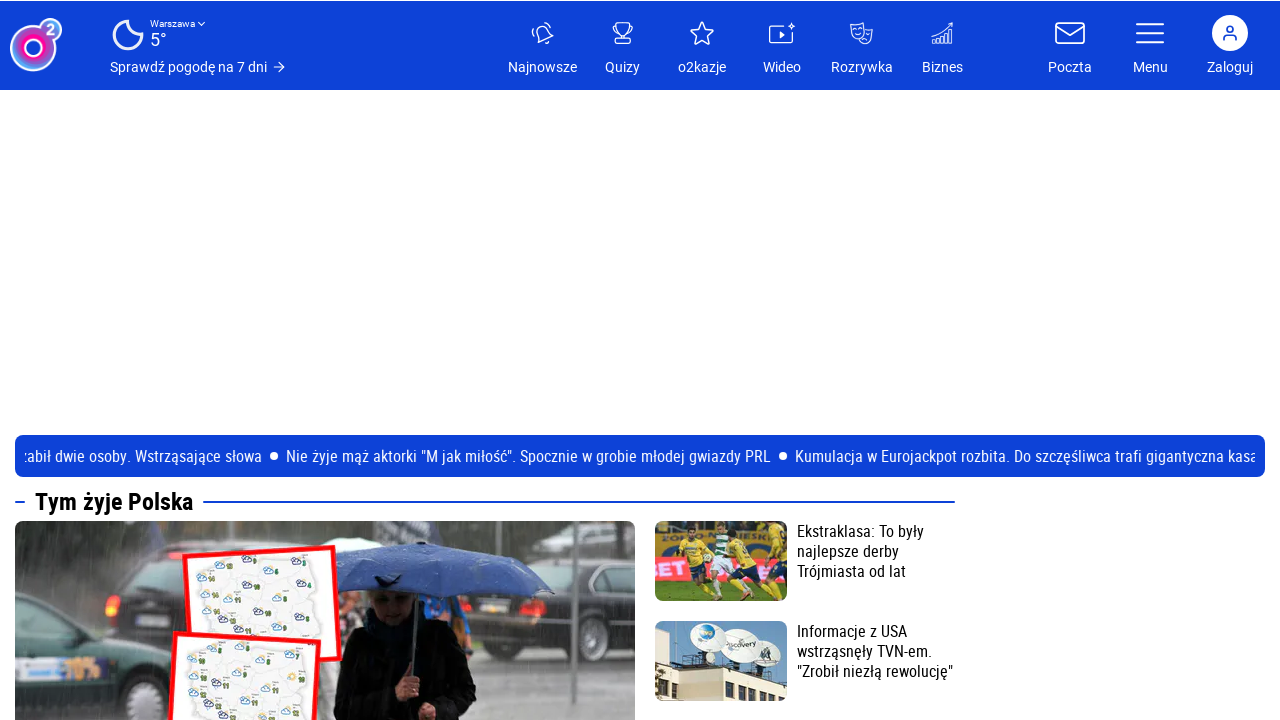